Navigates to Form Authentication page and verifies the login button is displayed

Starting URL: https://the-internet.herokuapp.com/

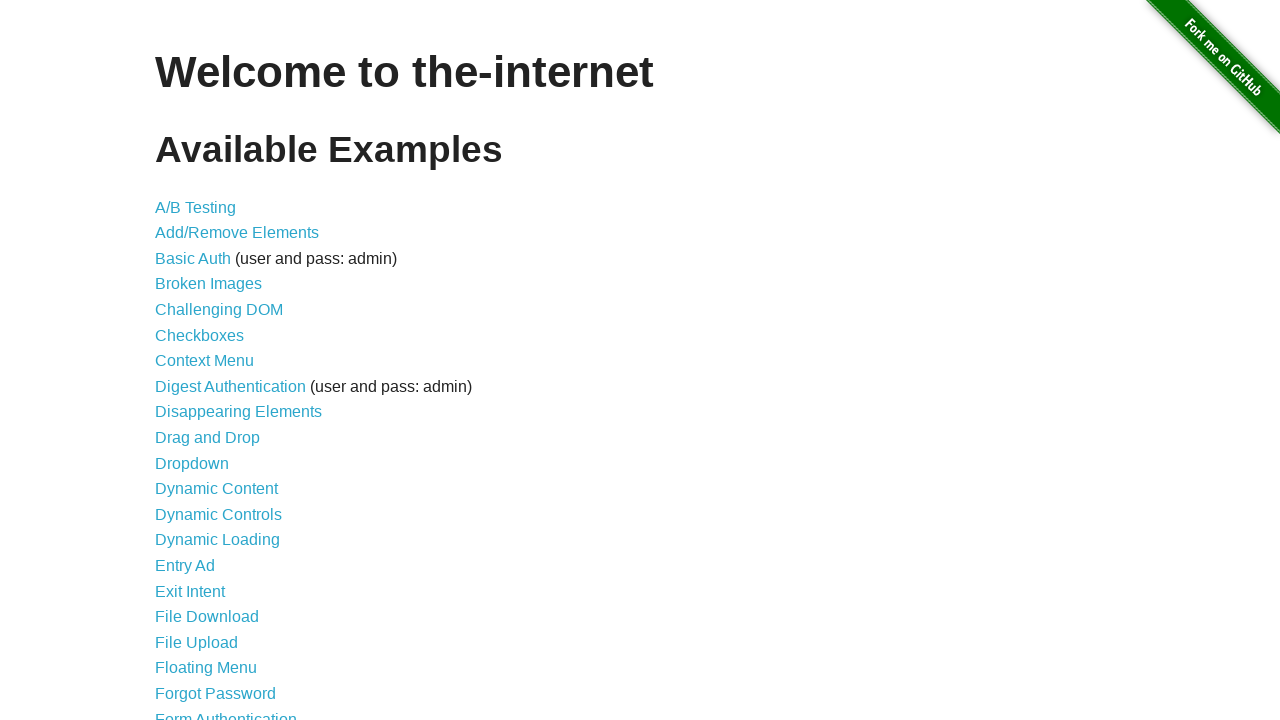

Navigated to the-internet.herokuapp.com home page
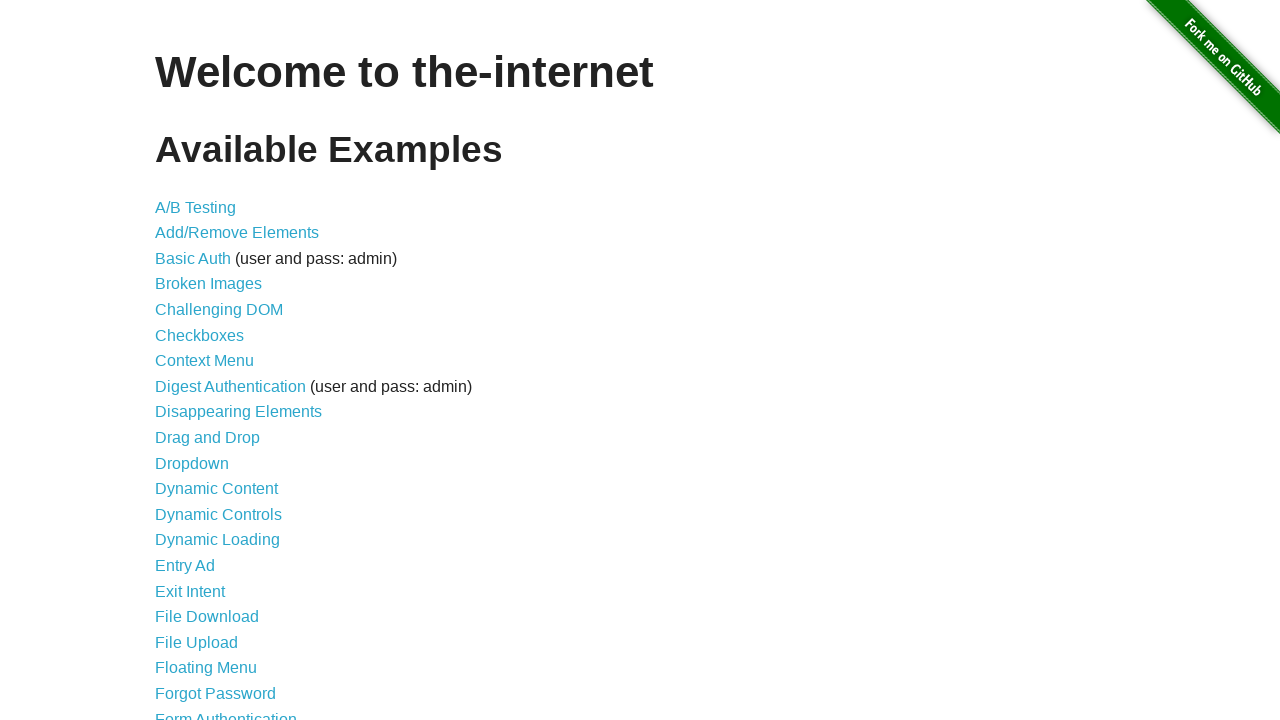

Clicked on Form Authentication link at (226, 712) on text=Form Authentication
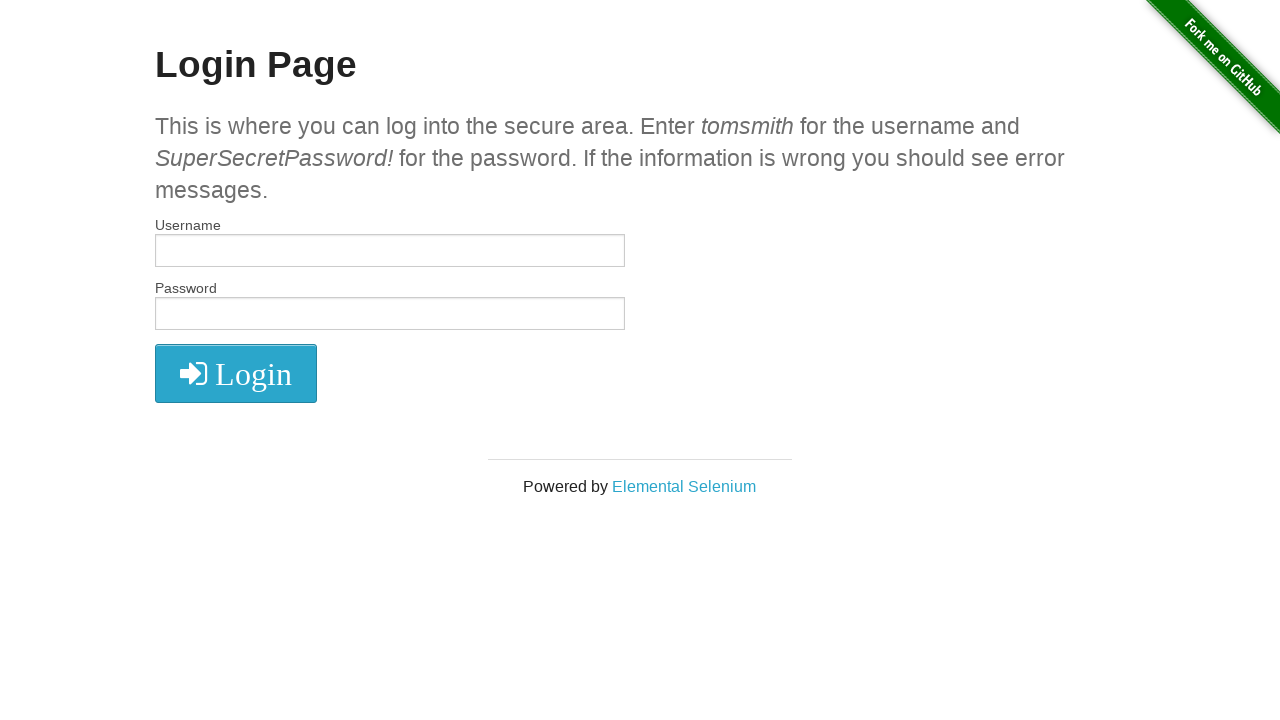

Located login button element
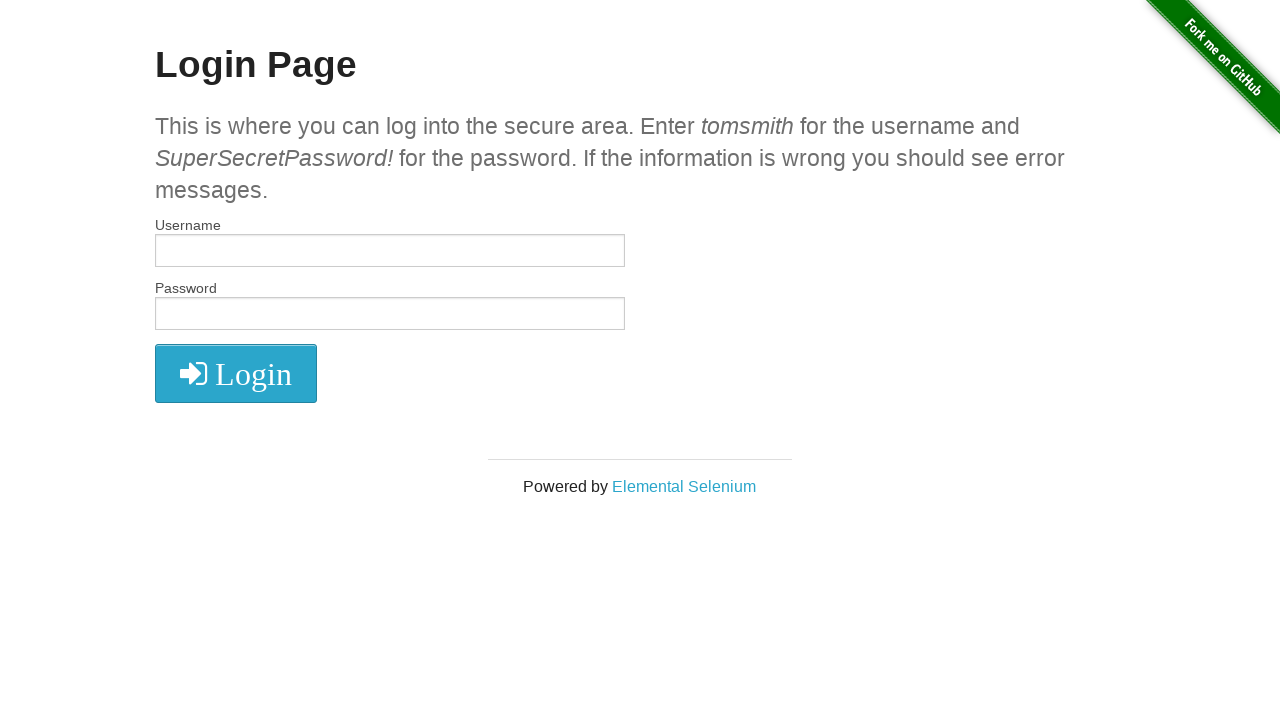

Verified that login button is visible
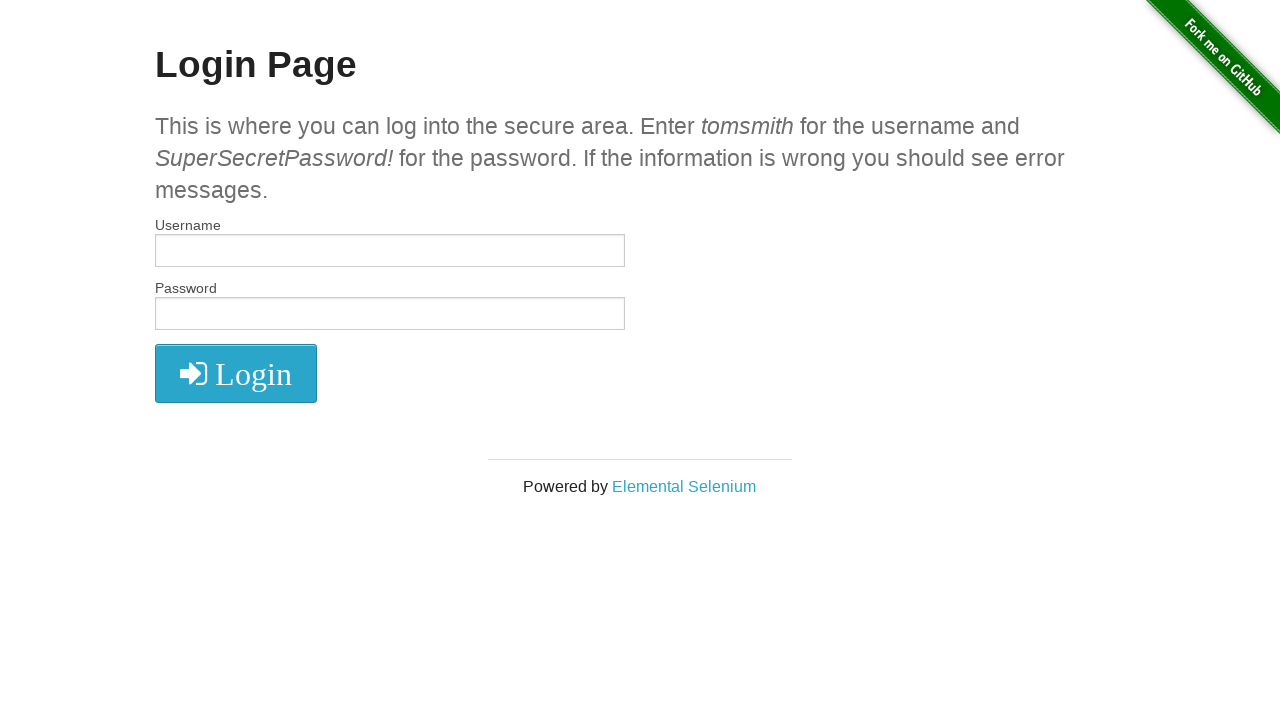

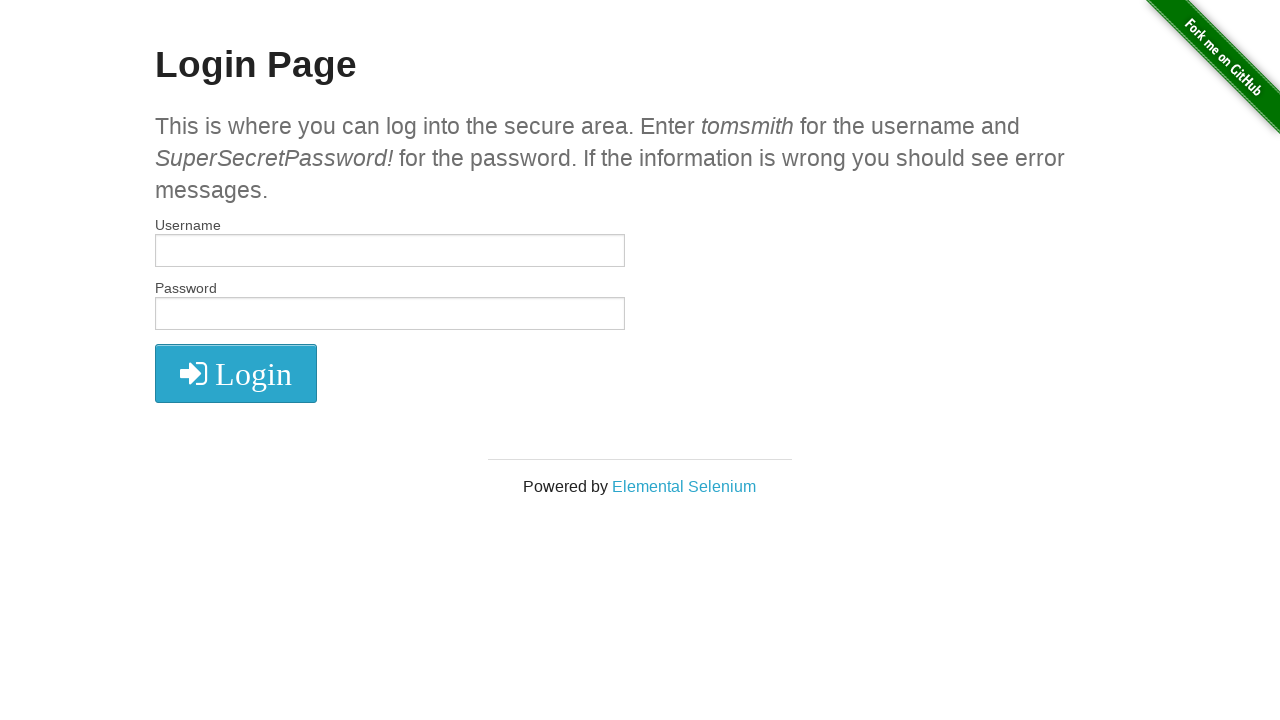